Tests prompt alert functionality by navigating to the textbox alert section, entering text and accepting

Starting URL: https://demo.automationtesting.in/Alerts.html

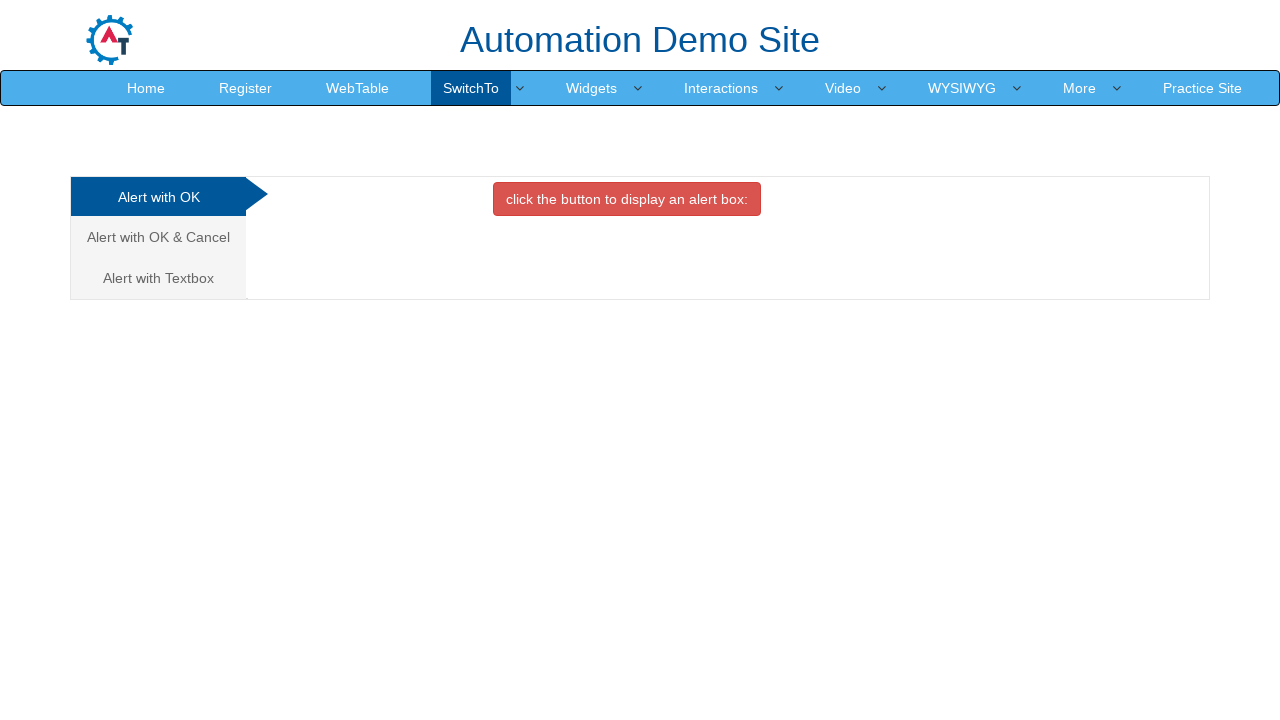

Clicked 'Alert with Textbox' tab at (158, 278) on a:has-text('Alert with Textbox')
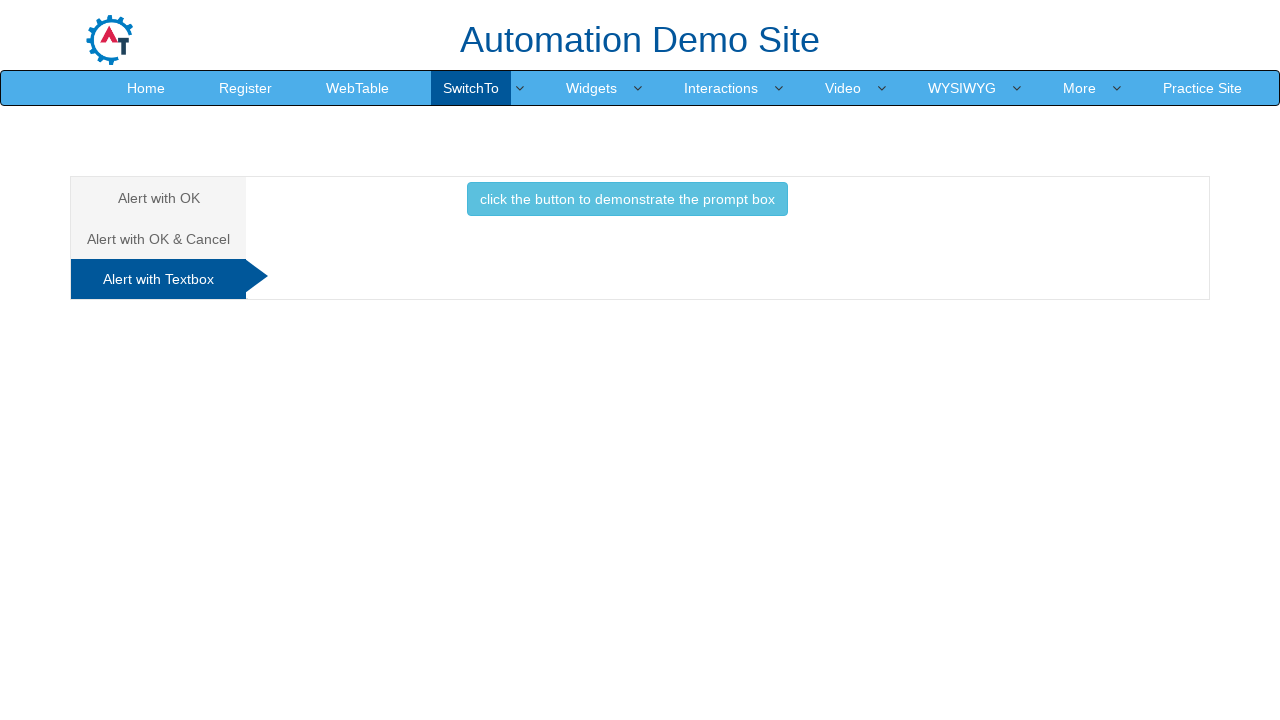

Set up dialog handler to accept prompt with 'Selenium' text
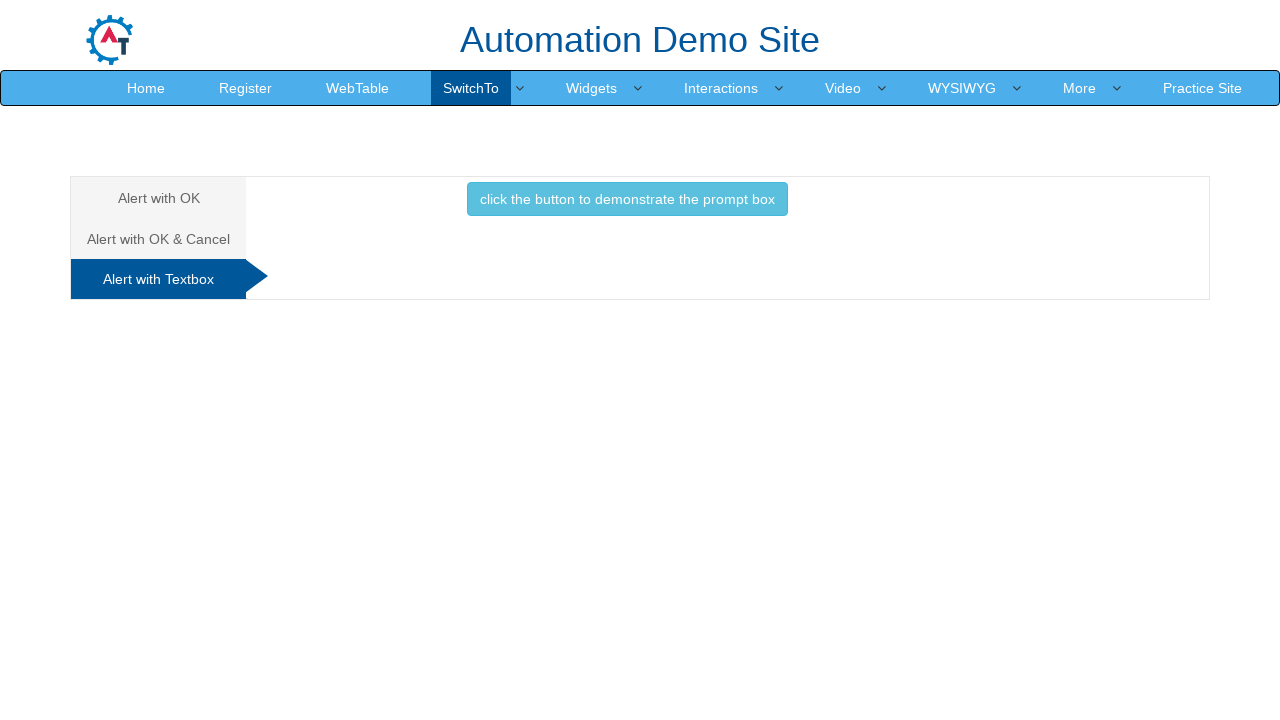

Clicked button to trigger prompt alert at (627, 199) on button.btn.btn-info
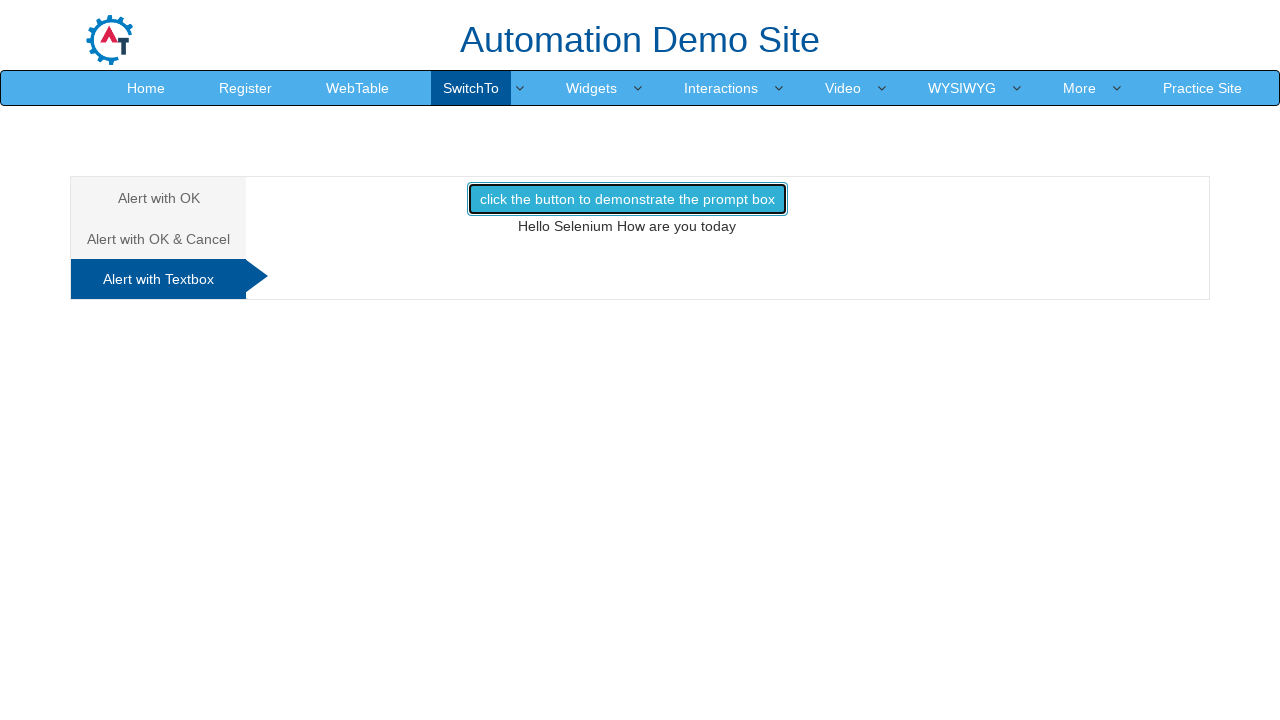

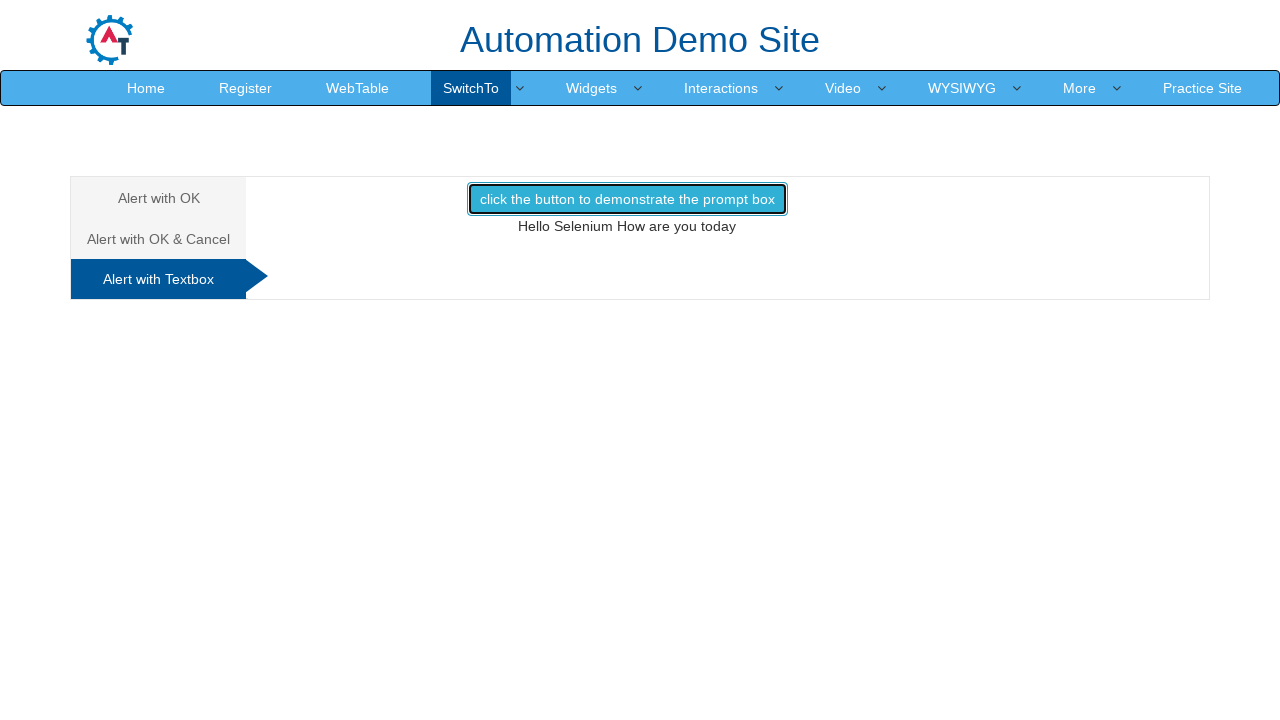